Tests browser window handling by clicking a blinking text link that opens a new window, switching to the child window, and verifying content is present on the new page.

Starting URL: https://rahulshettyacademy.com/loginpagePractise/

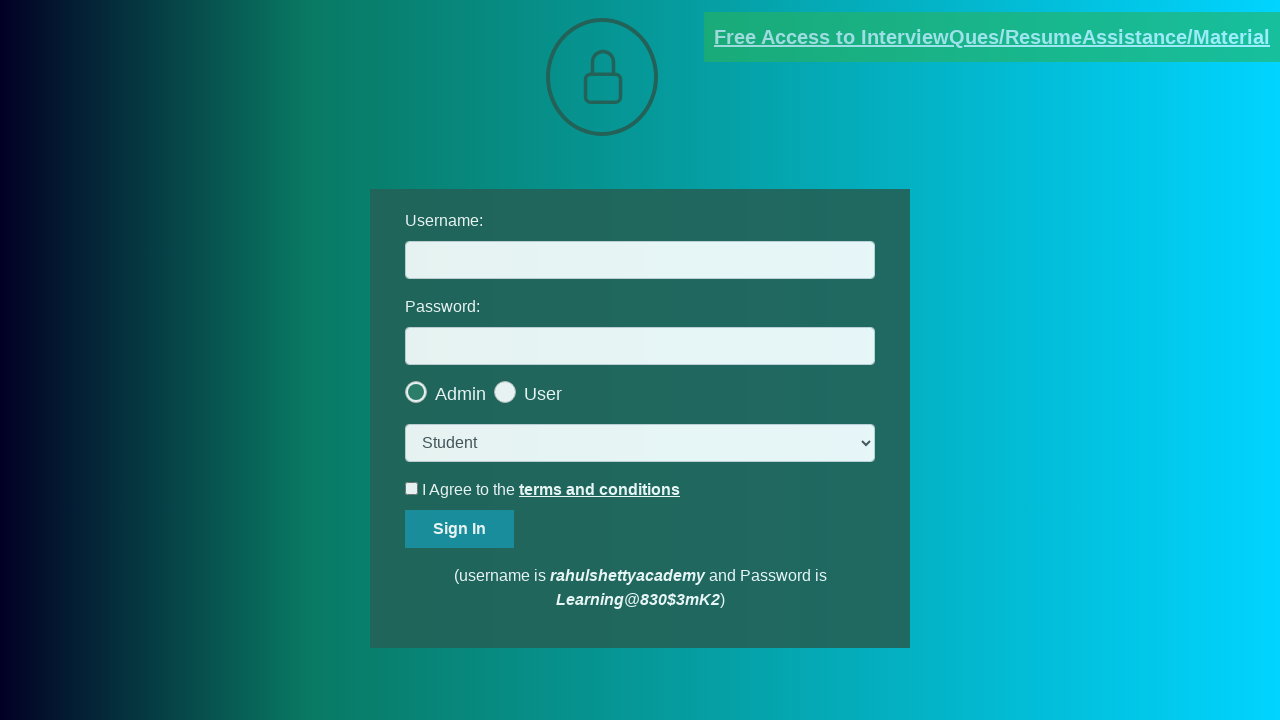

Clicked blinking text link to open new window at (992, 37) on .blinkingText
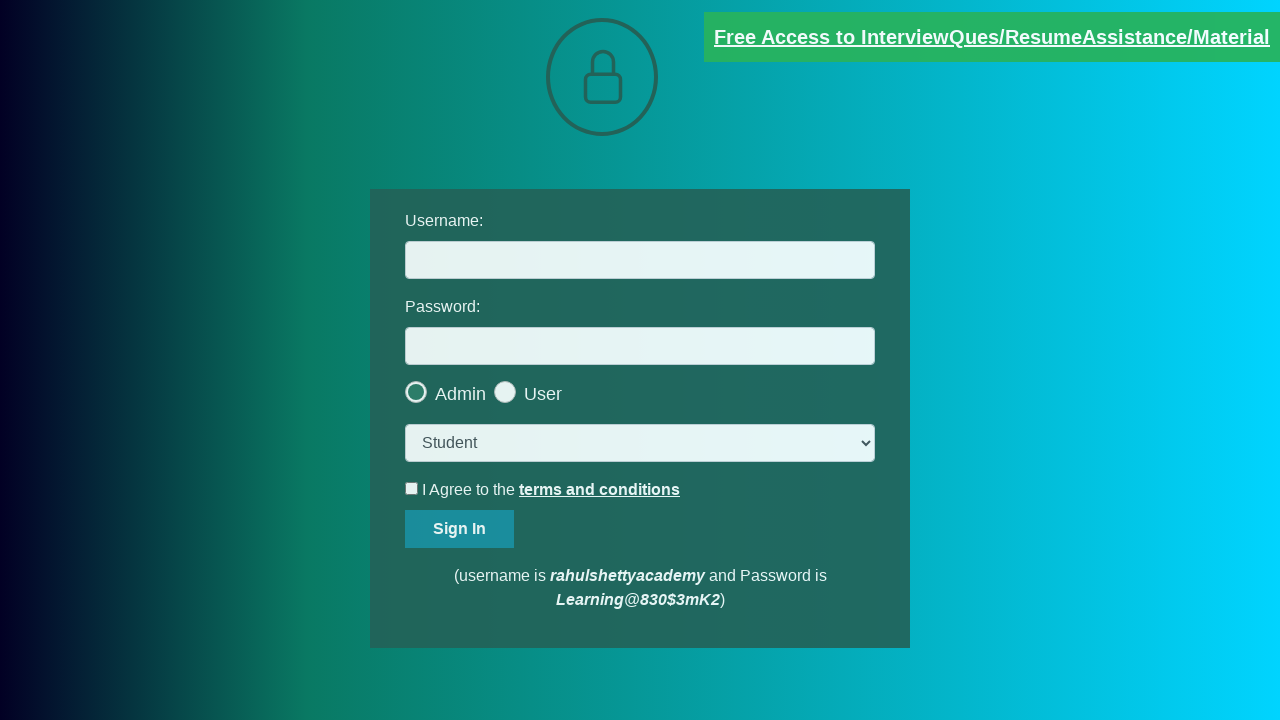

Retrieved child window/new page object
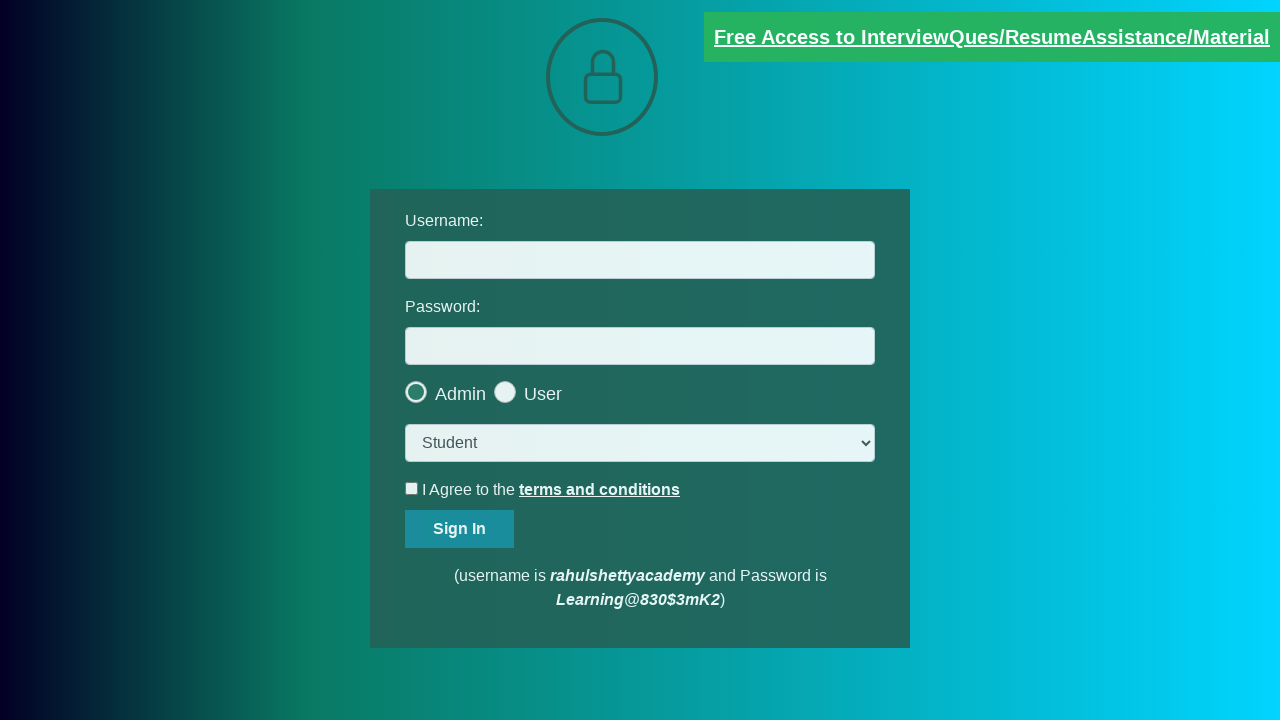

Child page loaded successfully
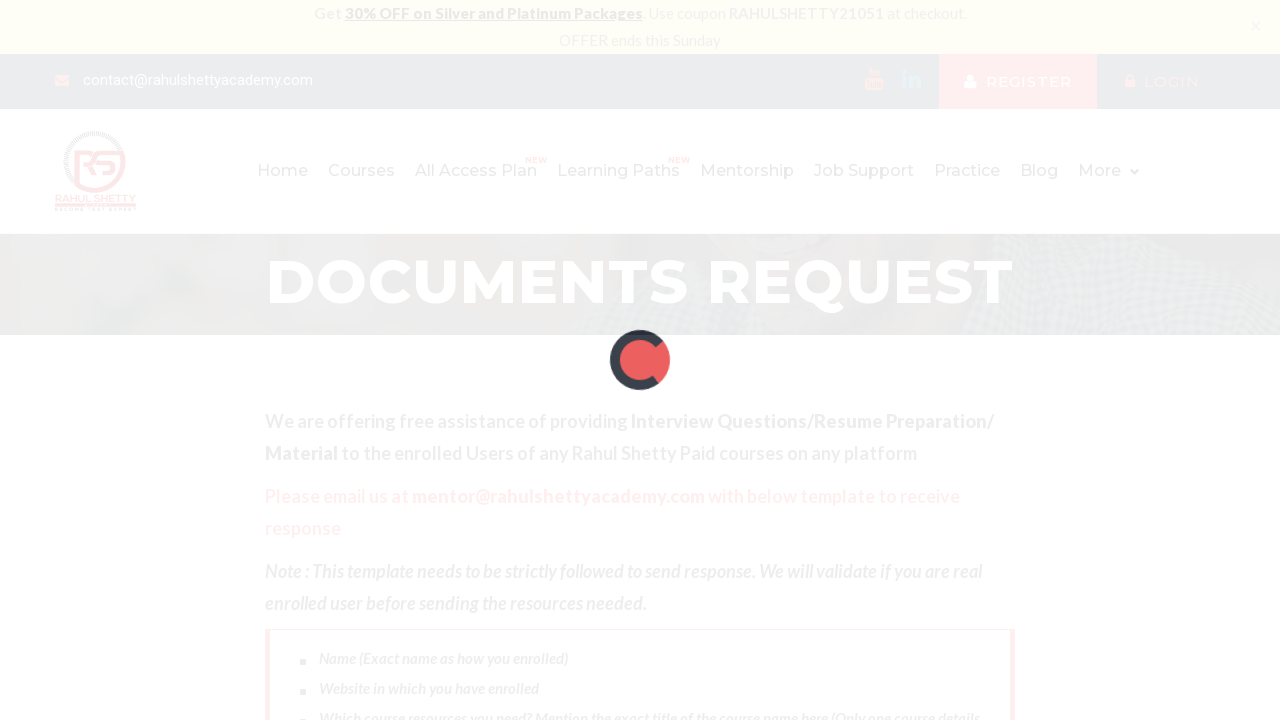

Red paragraph element found on child page
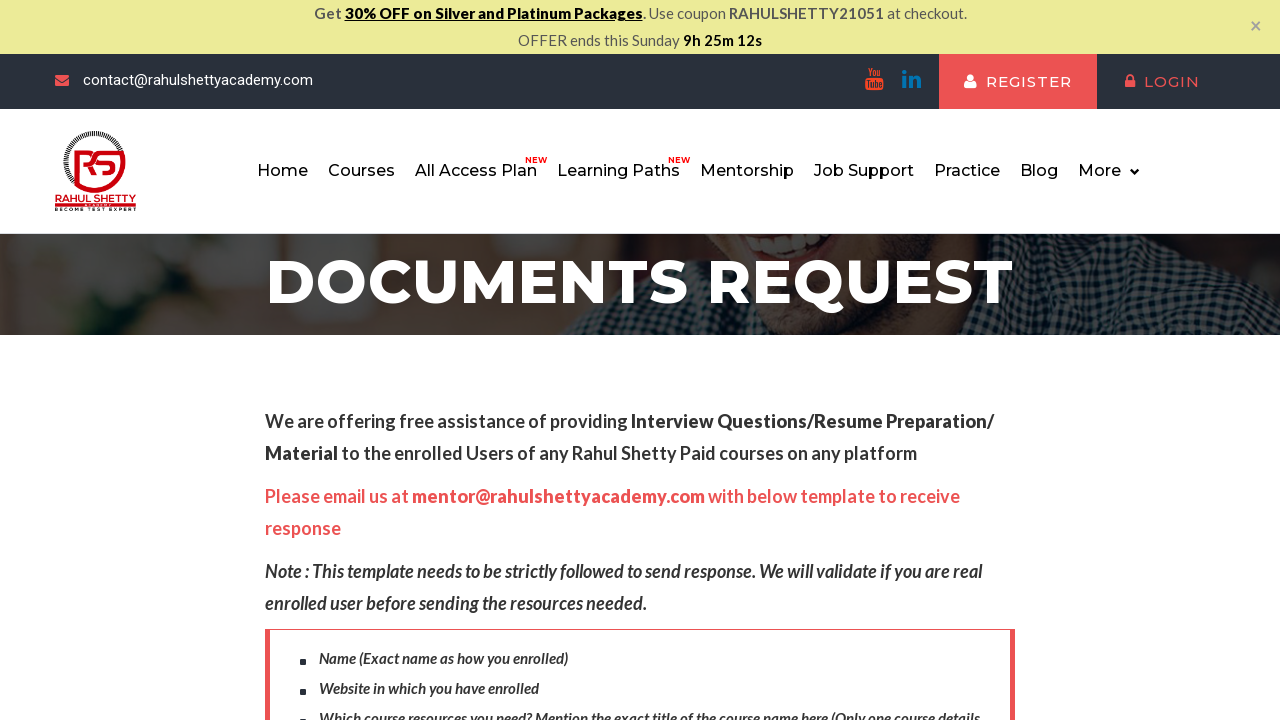

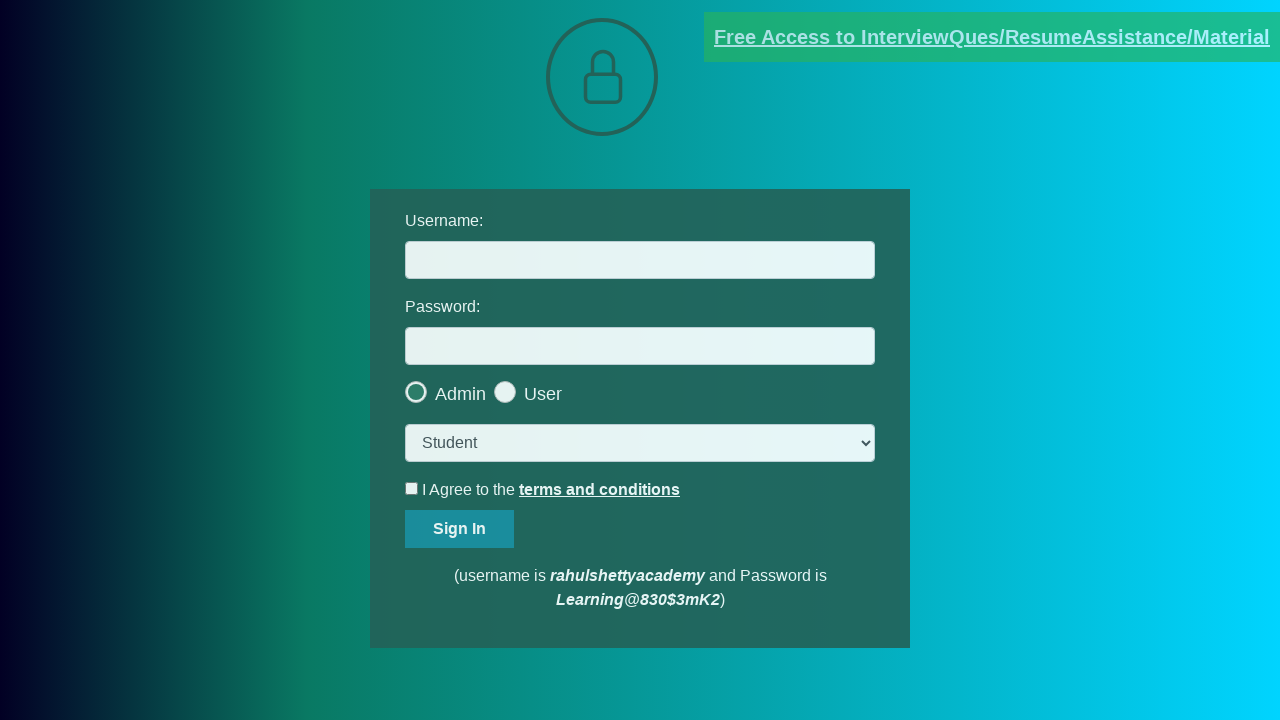